Navigates to a football statistics page, clicks on "All matches" button to display match data, and interacts with the table of results

Starting URL: https://www.adamchoi.co.uk/teamgoals/detailed

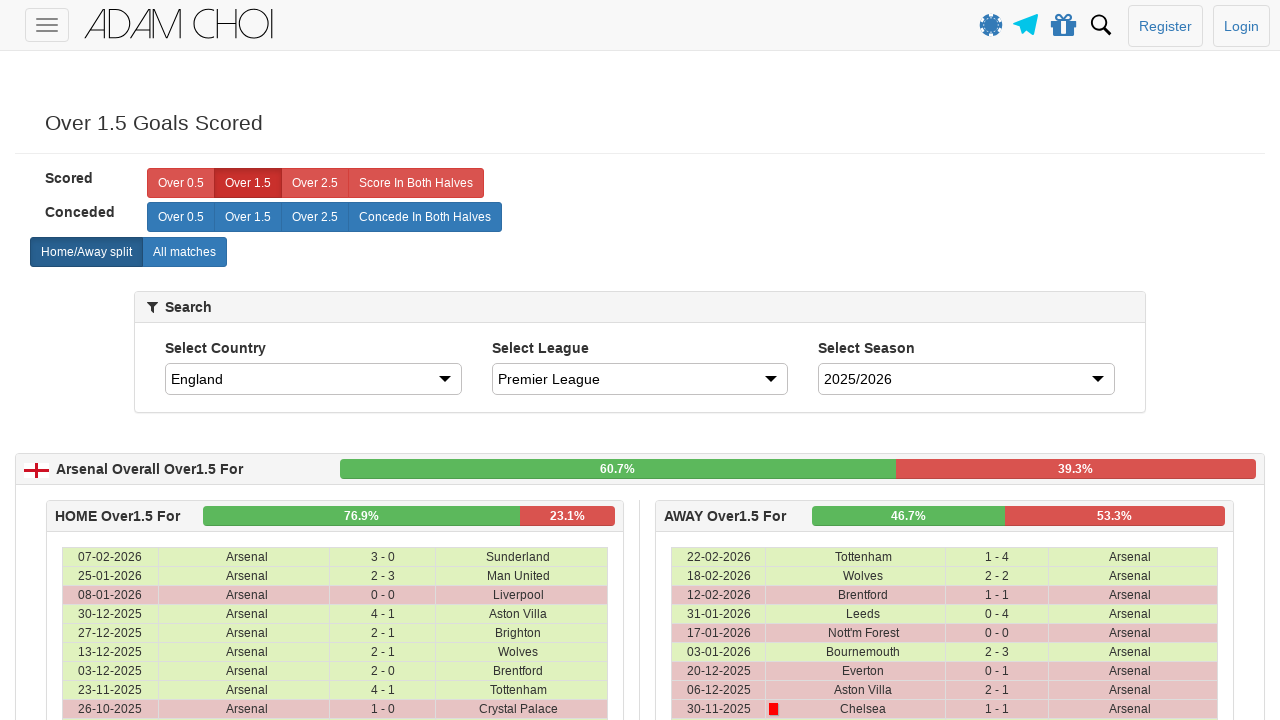

Navigated to football statistics page
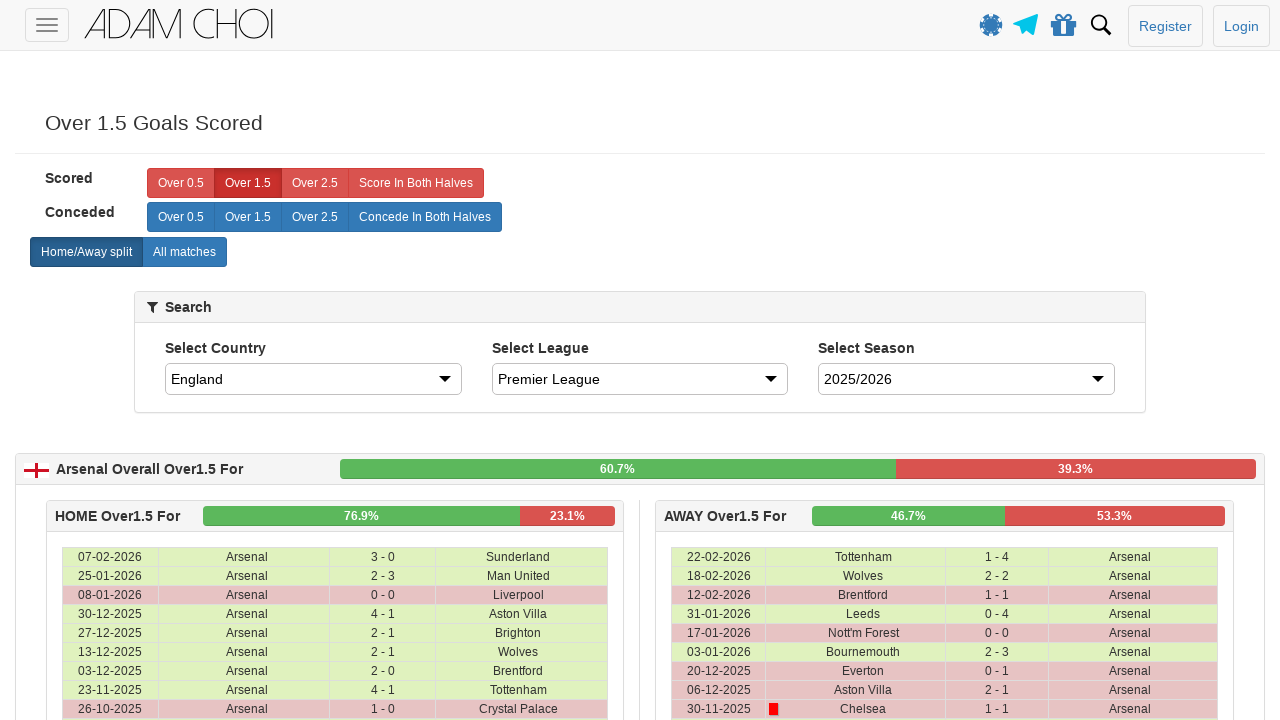

Clicked 'All matches' button to display match data at (184, 252) on xpath=//label[@analytics-event="All matches"]
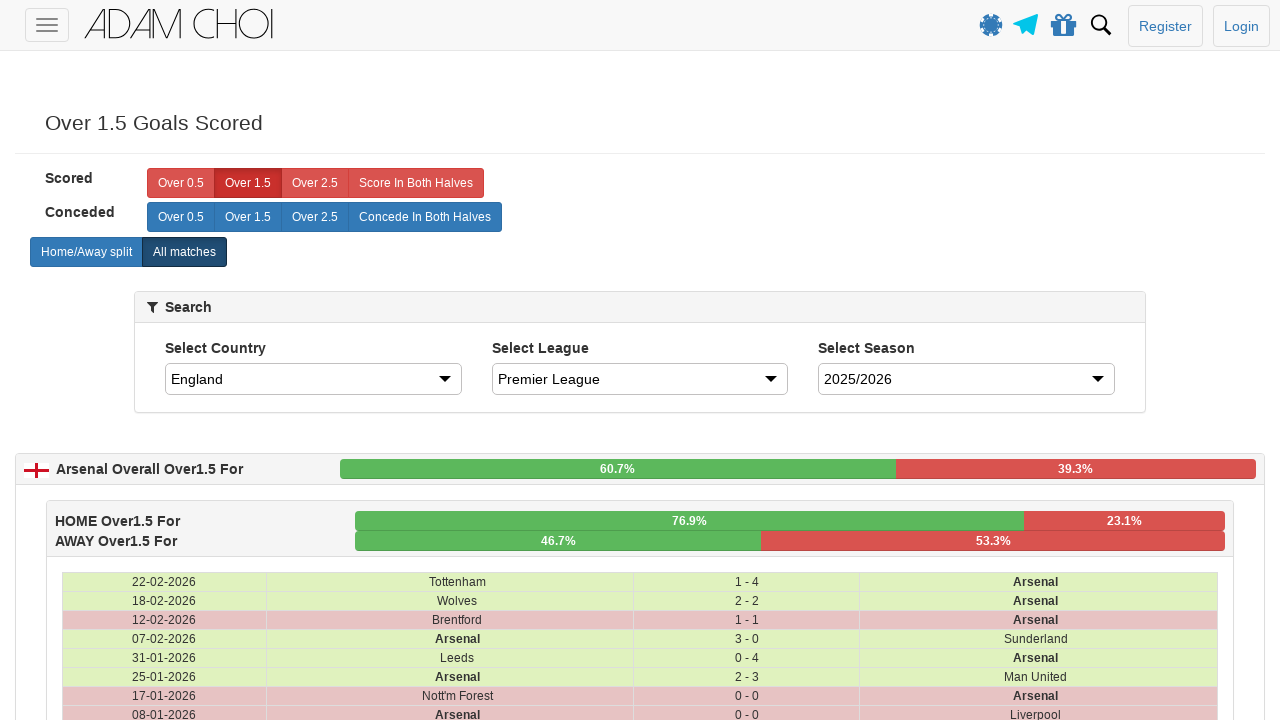

Table rows loaded successfully
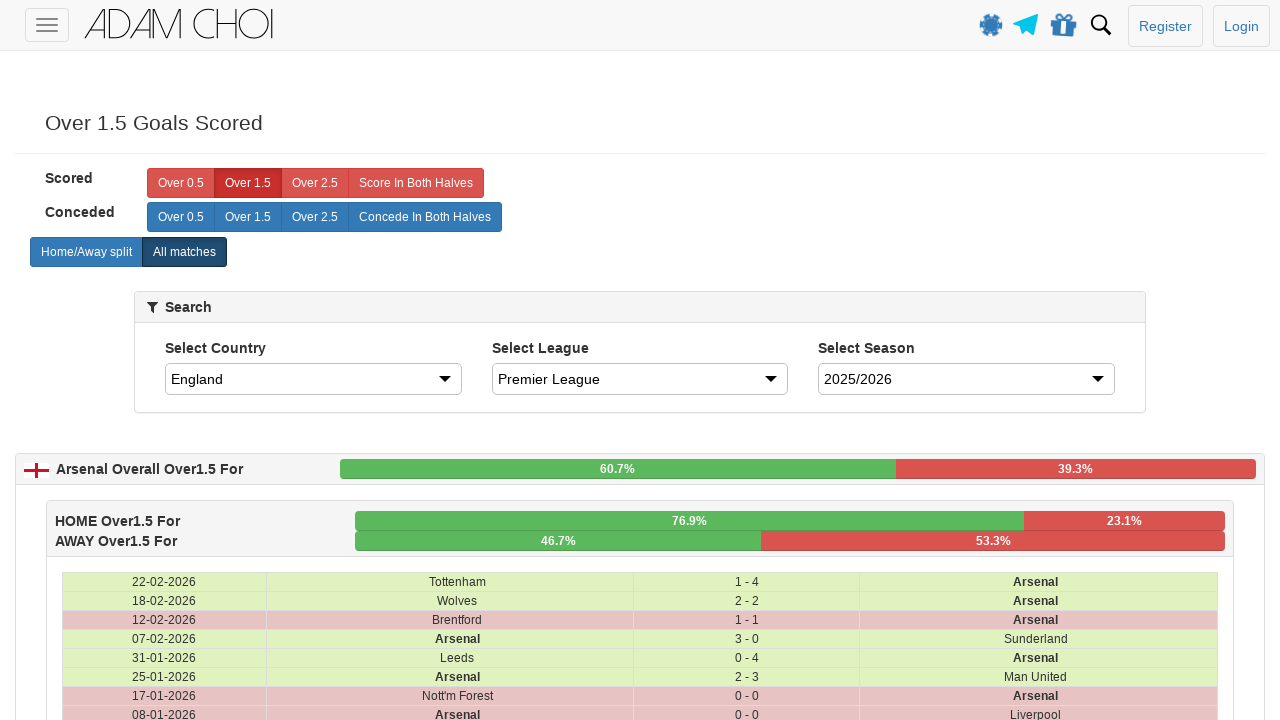

Retrieved 562 match rows from table
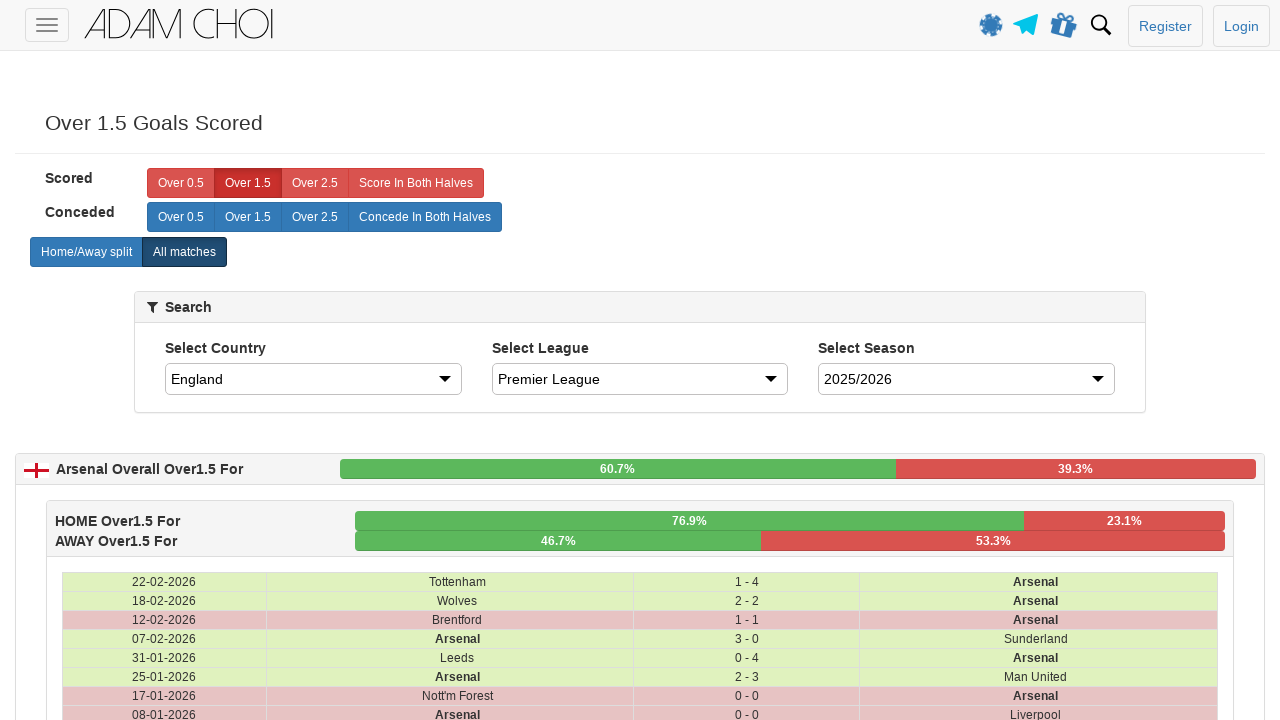

First match data verified - table structure confirmed
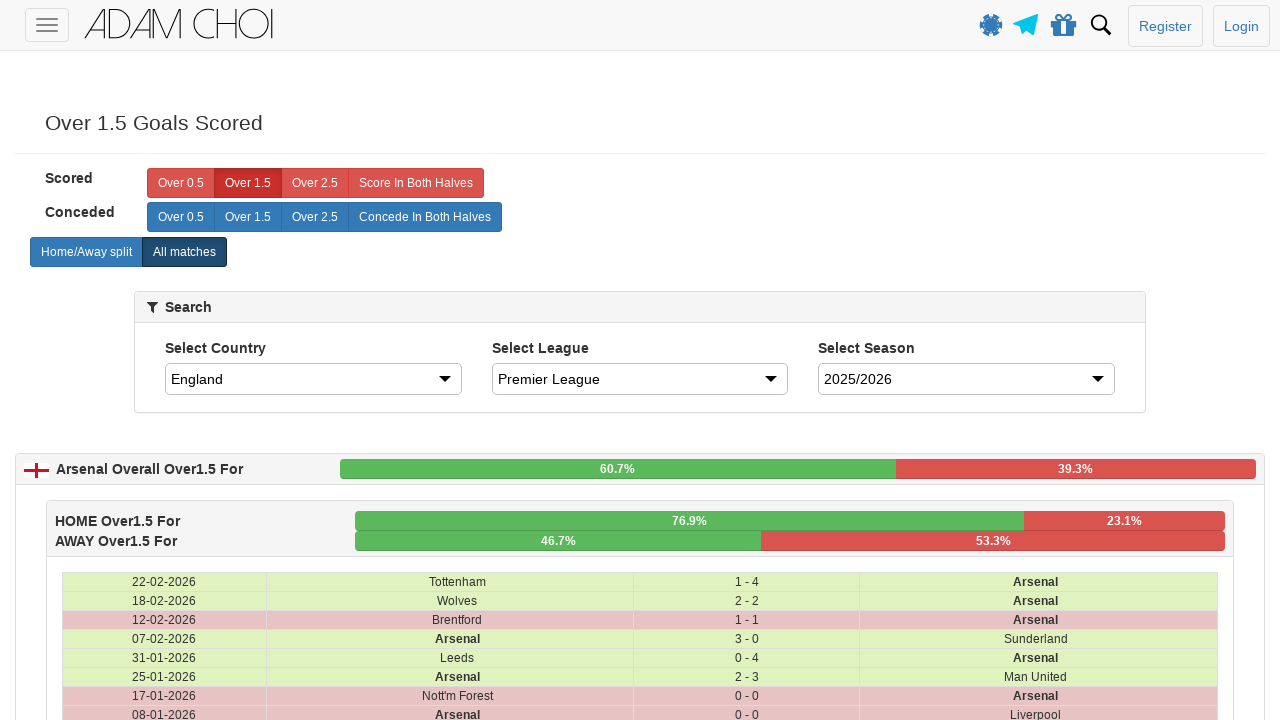

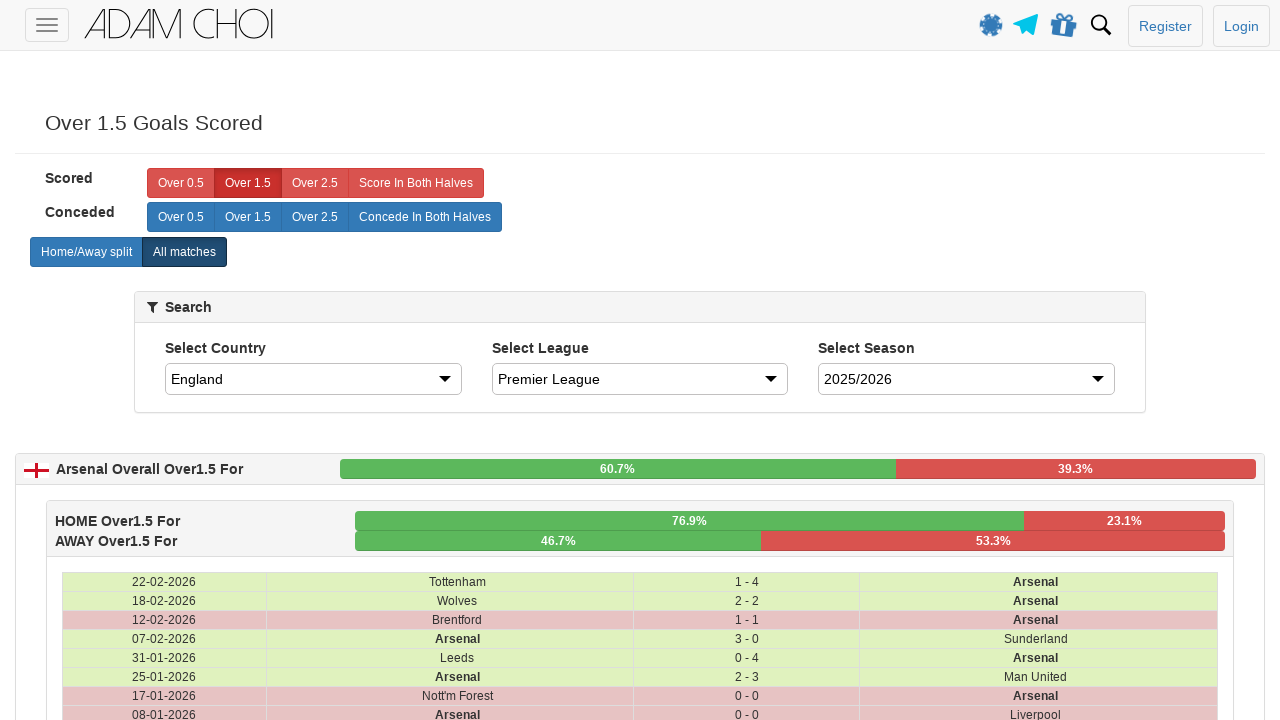